Tests simple alert functionality by triggering an alert and accepting it

Starting URL: http://demo.automationtesting.in/Alerts.html

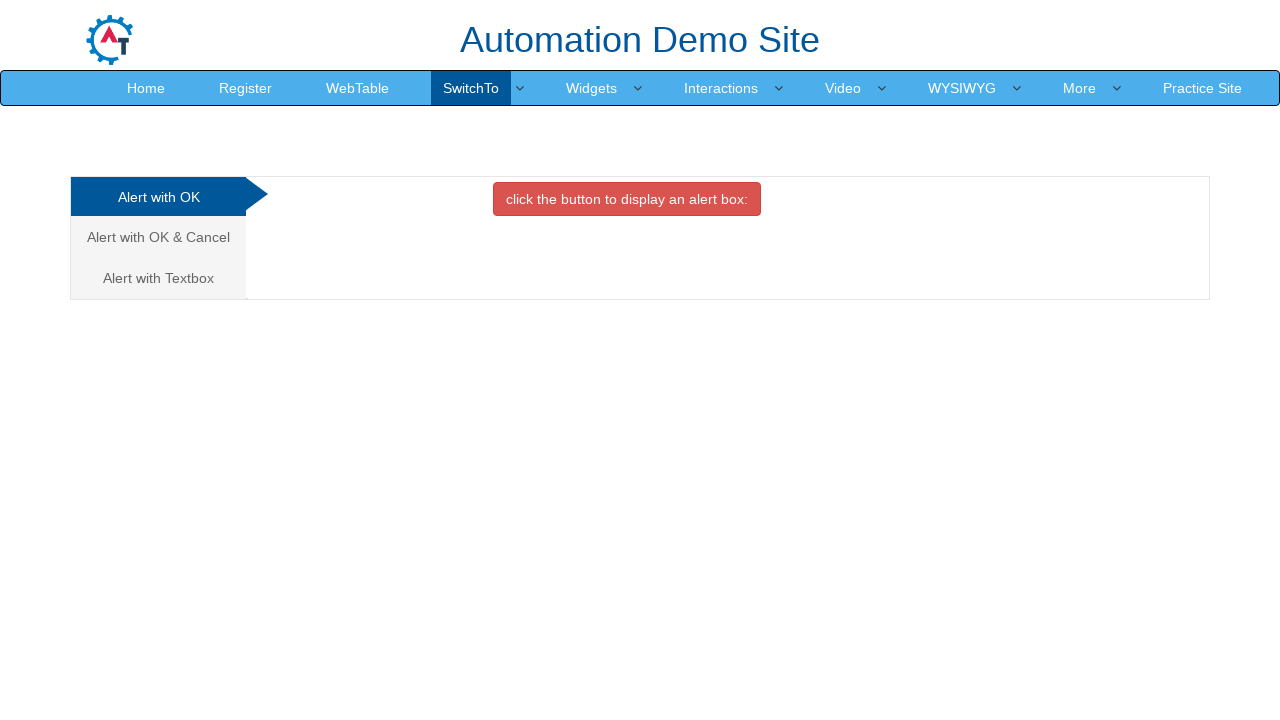

Clicked button to trigger simple alert at (627, 199) on xpath=//button[@class='btn btn-danger']
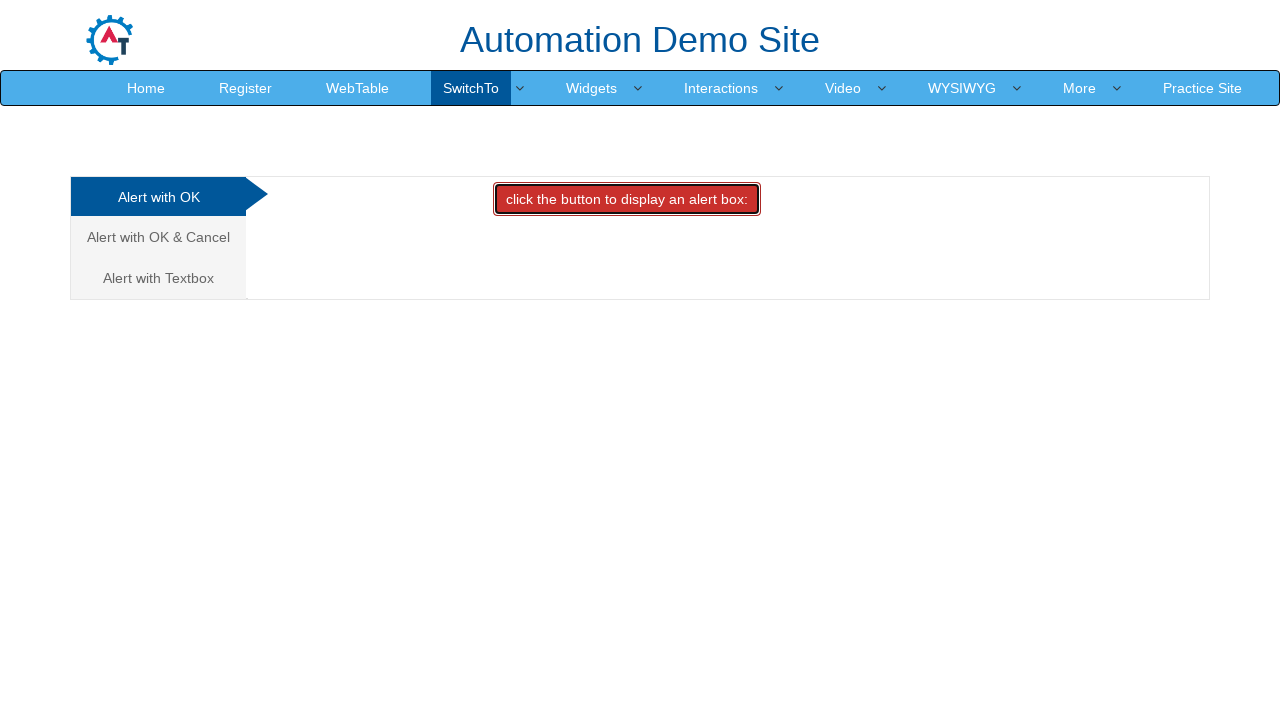

Set up dialog handler to accept alert
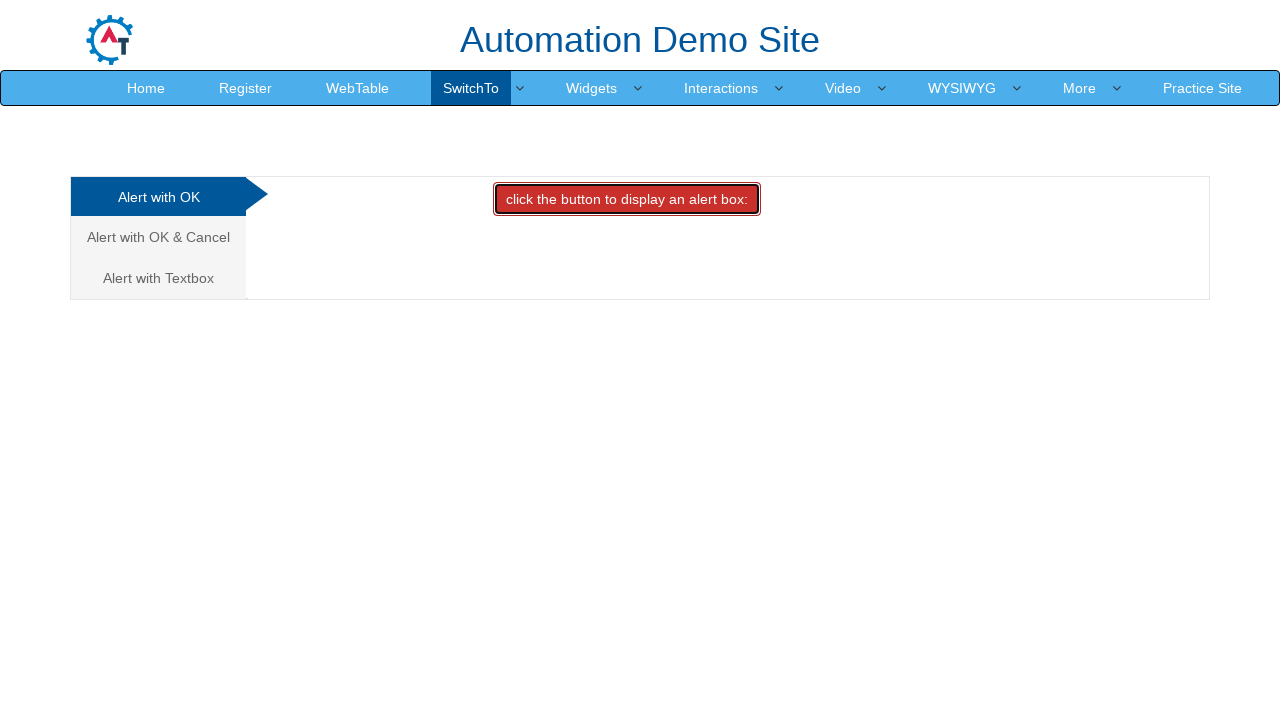

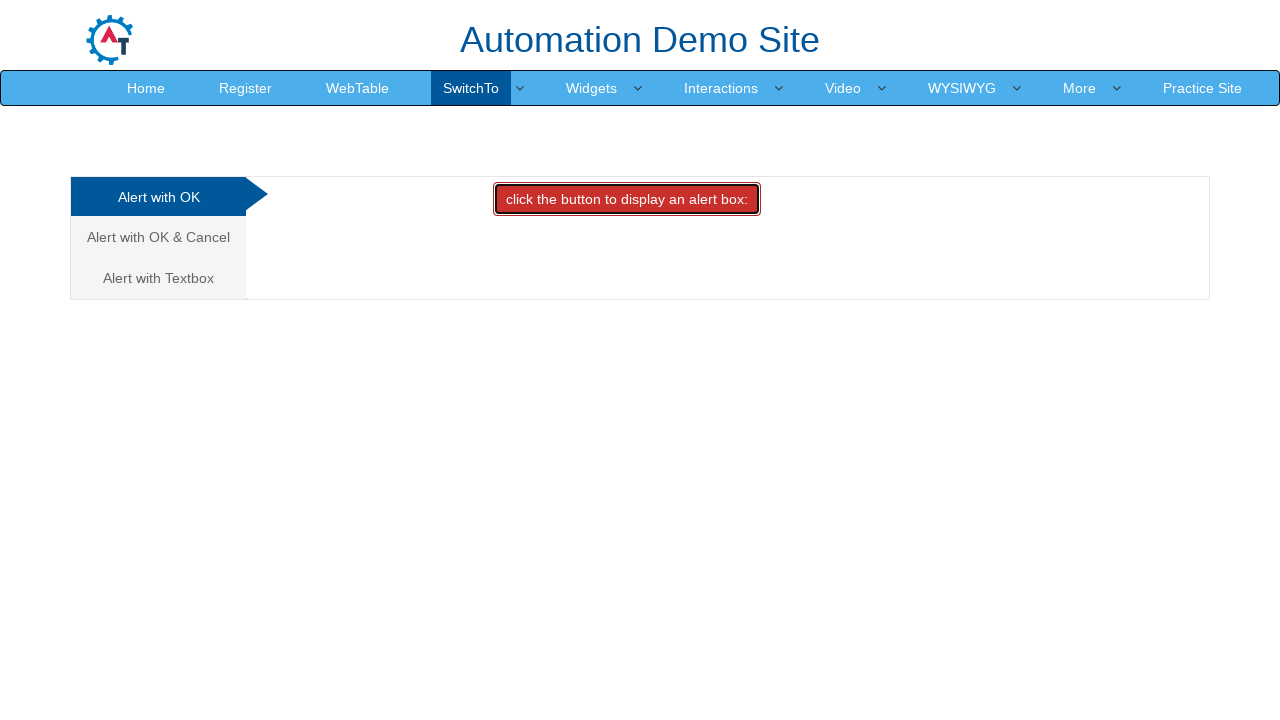